Tests the inquiry form on VEMU college website by navigating to the form section and filling in personal details (name, email, phone) then submitting the form.

Starting URL: https://www.vemu.org

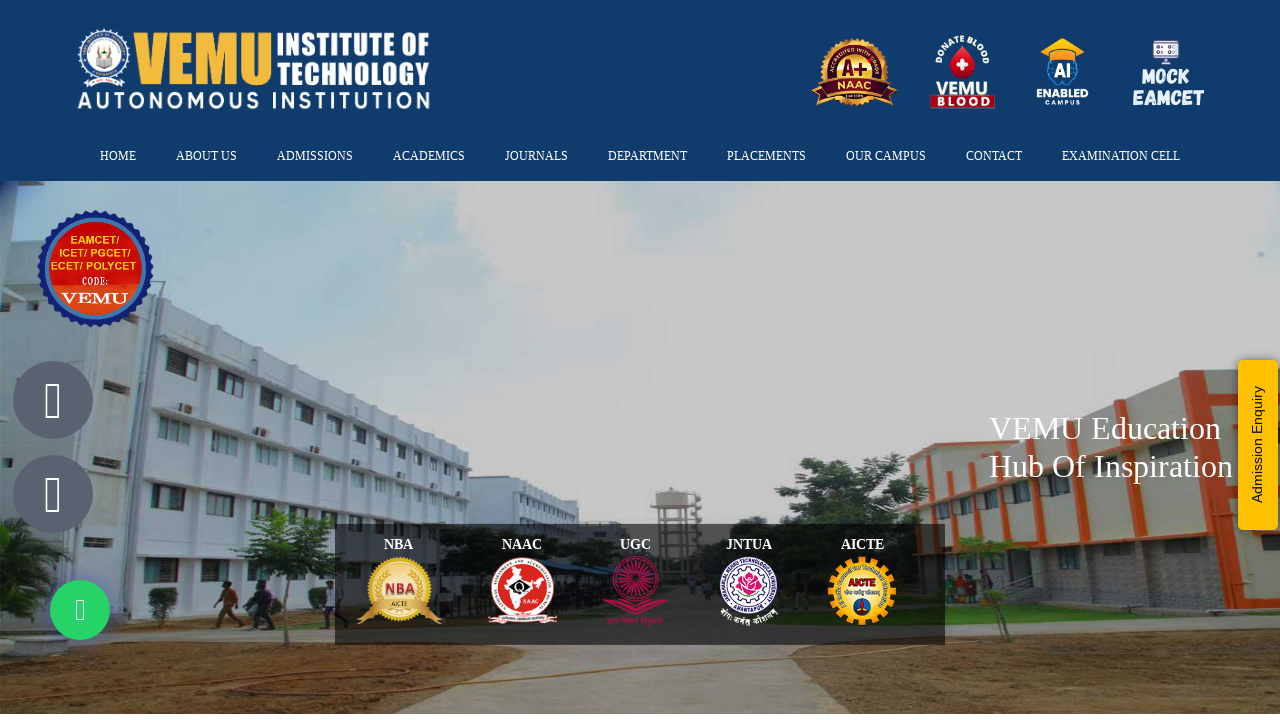

Clicked on navigation menu to access inquiry form section at (994, 156) on xpath=//*[@id='nav']/li[10]/a
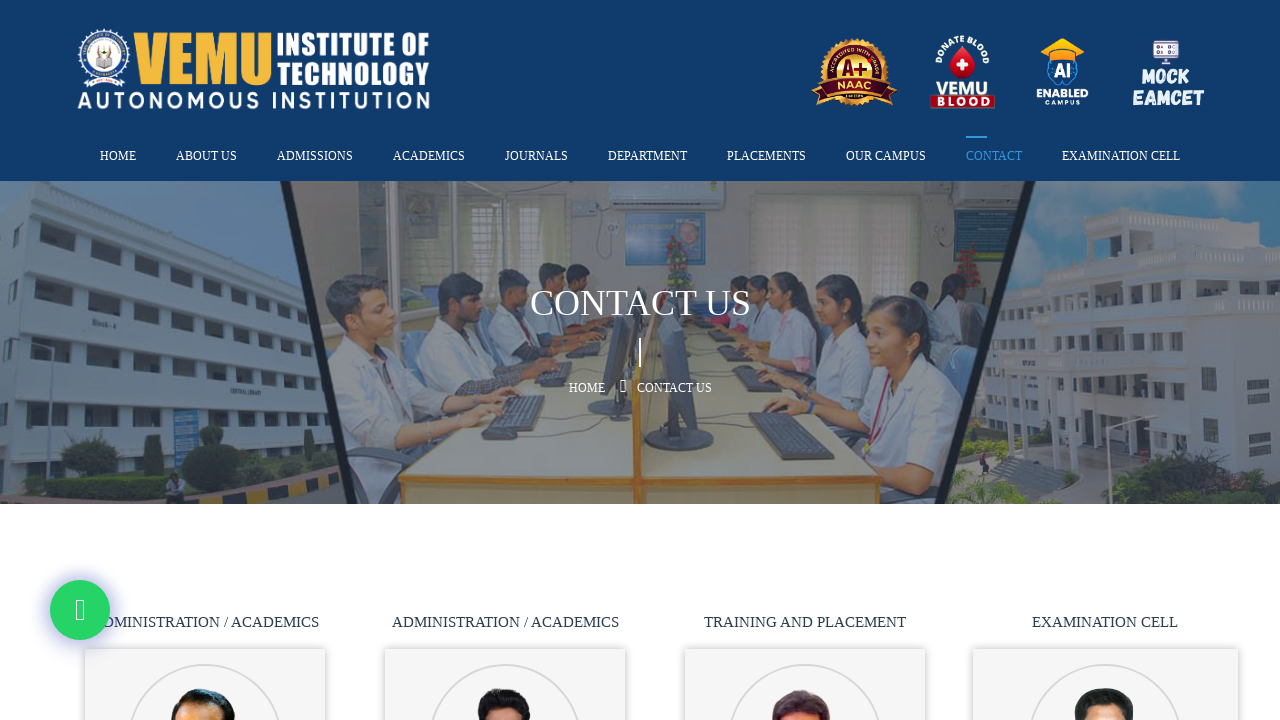

Inquiry form loaded and full_name input field is visible
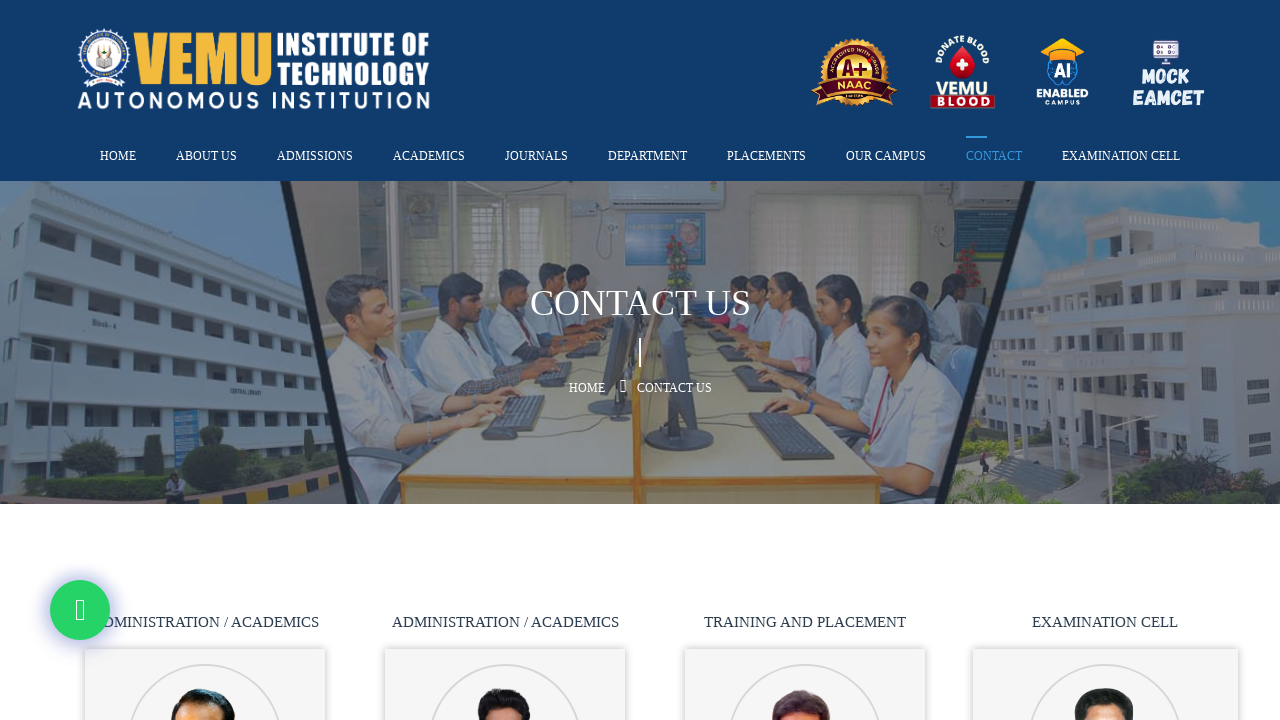

Filled in full name field with 'Rajesh Kumar' on input[name='full_name']
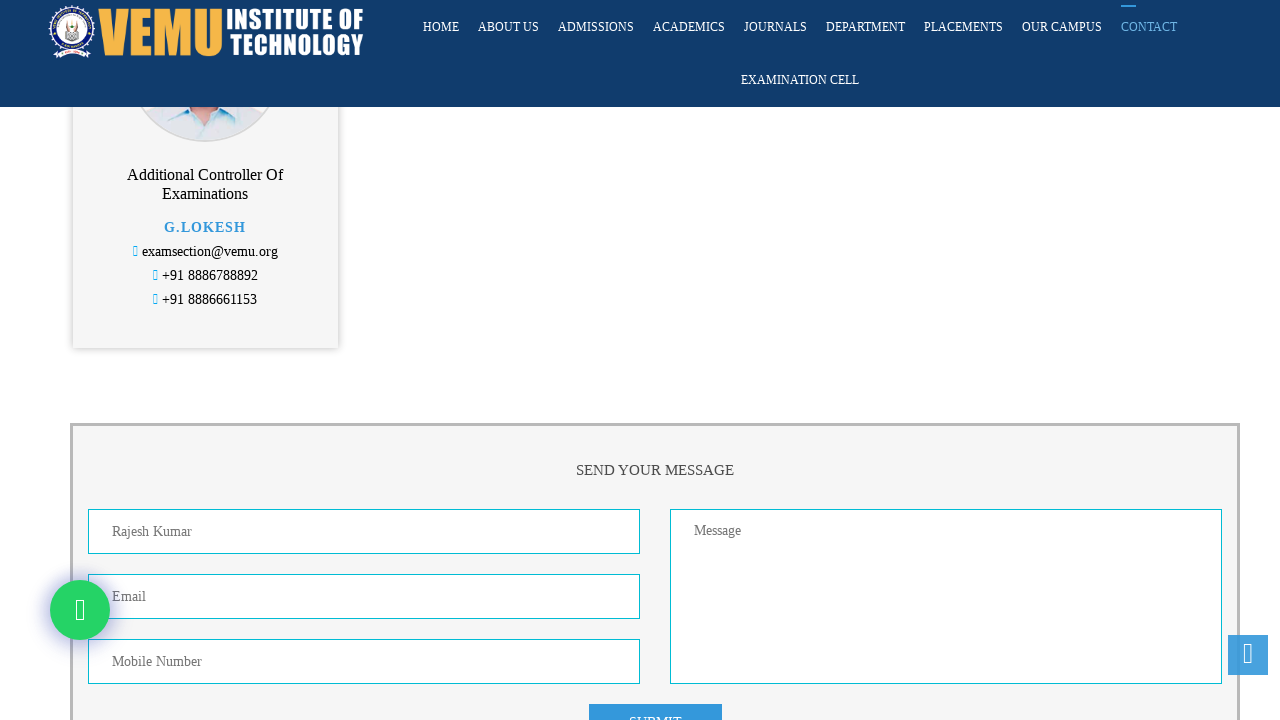

Filled in email field with 'rajesh.kumar87@gmail.com' on input[name='email_id']
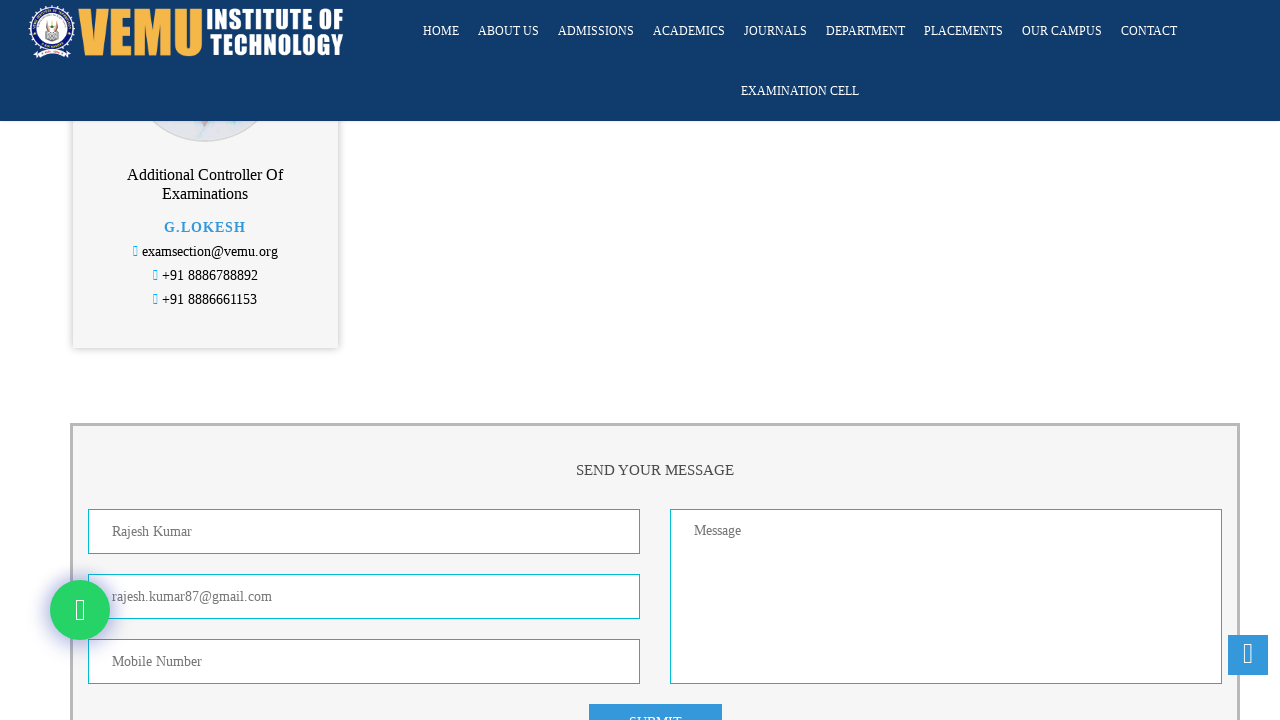

Filled in phone number field with '9876543210' on input[name='phone_no']
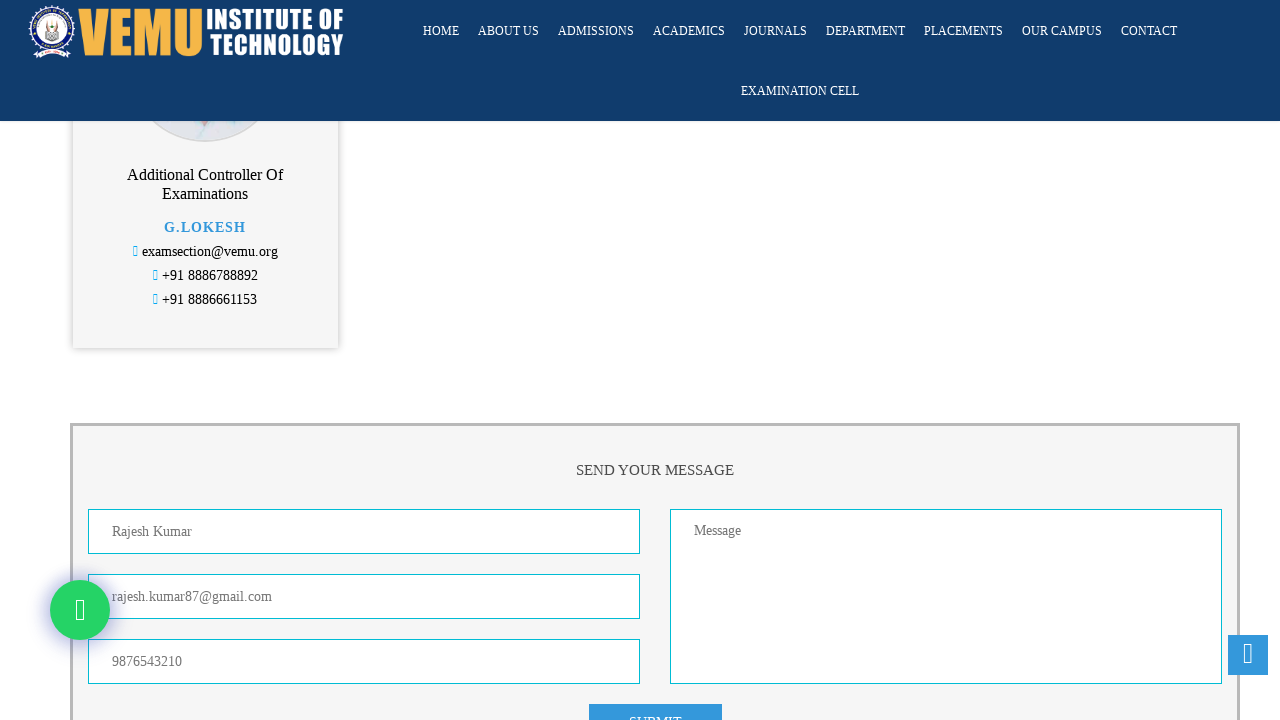

Clicked submit button to submit the inquiry form at (655, 701) on .button-default
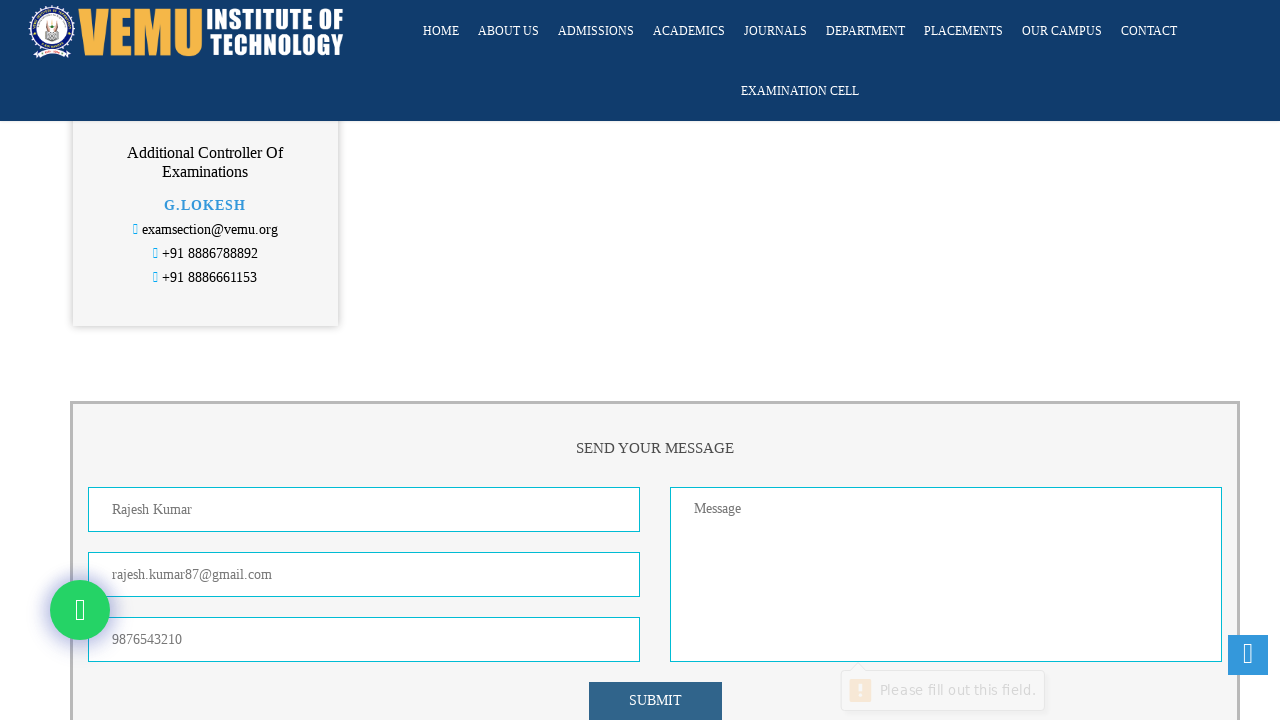

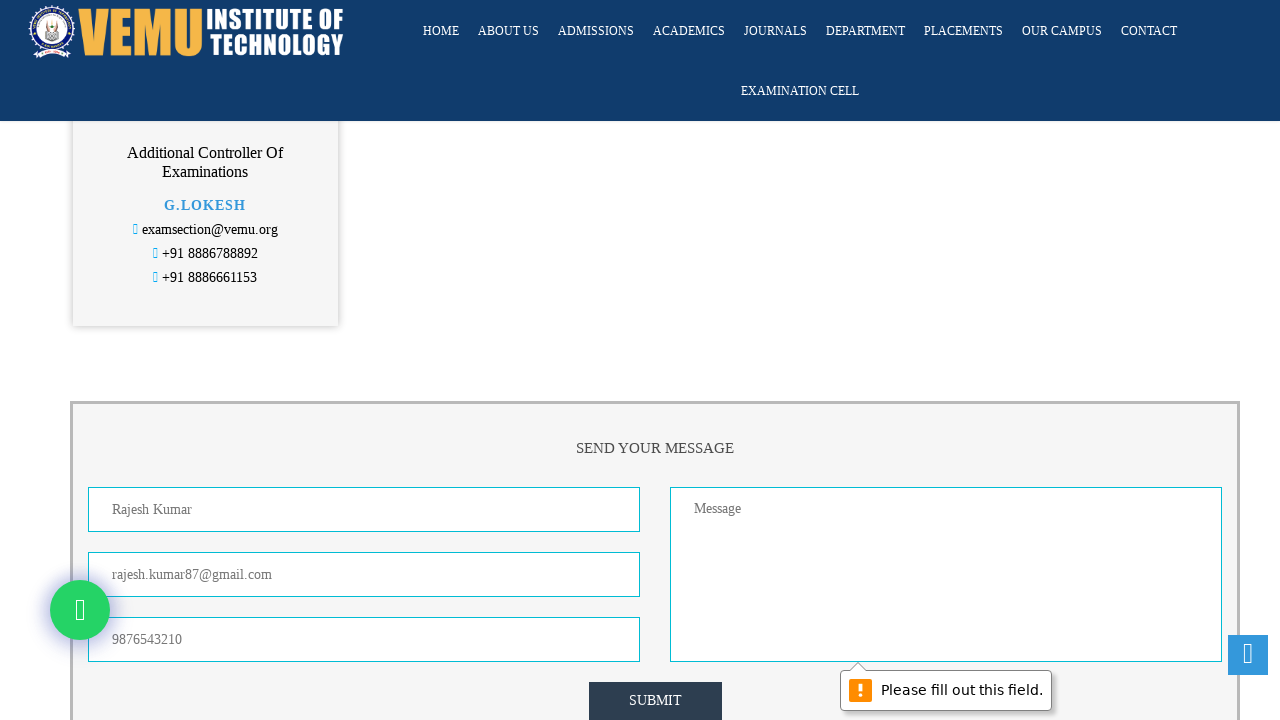